Tests keyboard input events by sending keys and performing keyboard shortcuts like Ctrl+A and Ctrl+C

Starting URL: https://training-support.net/selenium/input-events

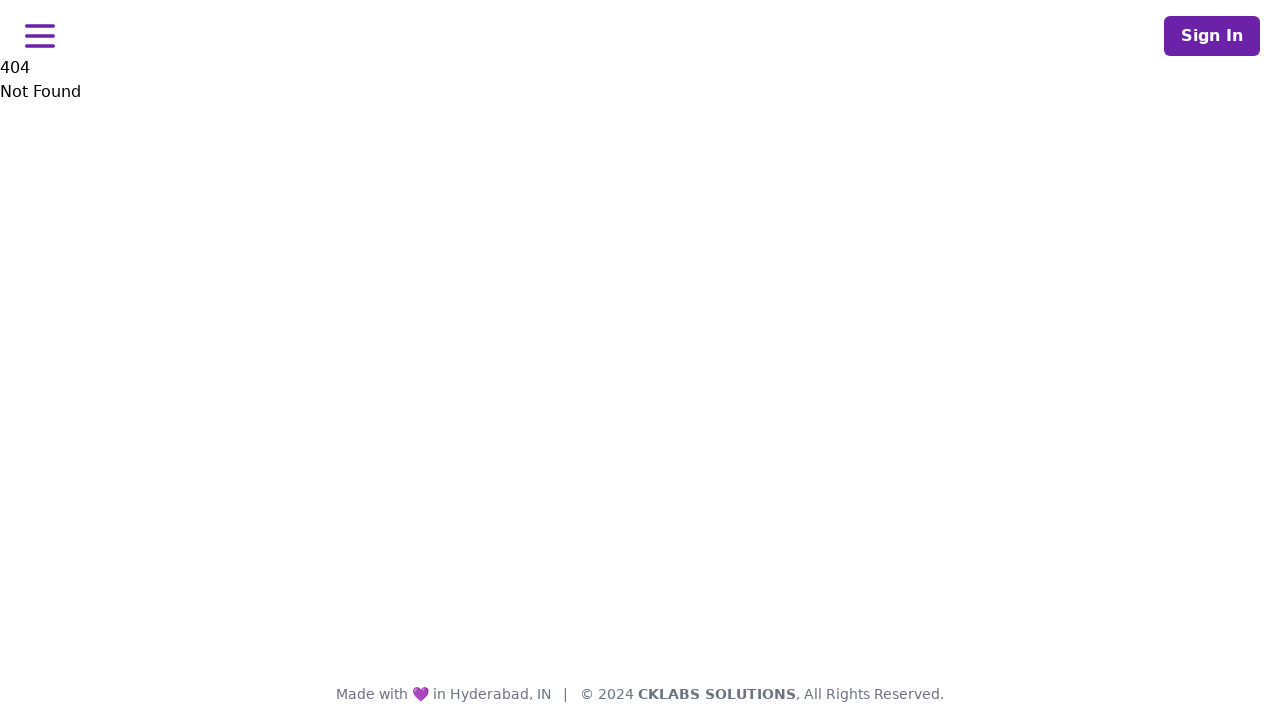

Typed single key 'A'
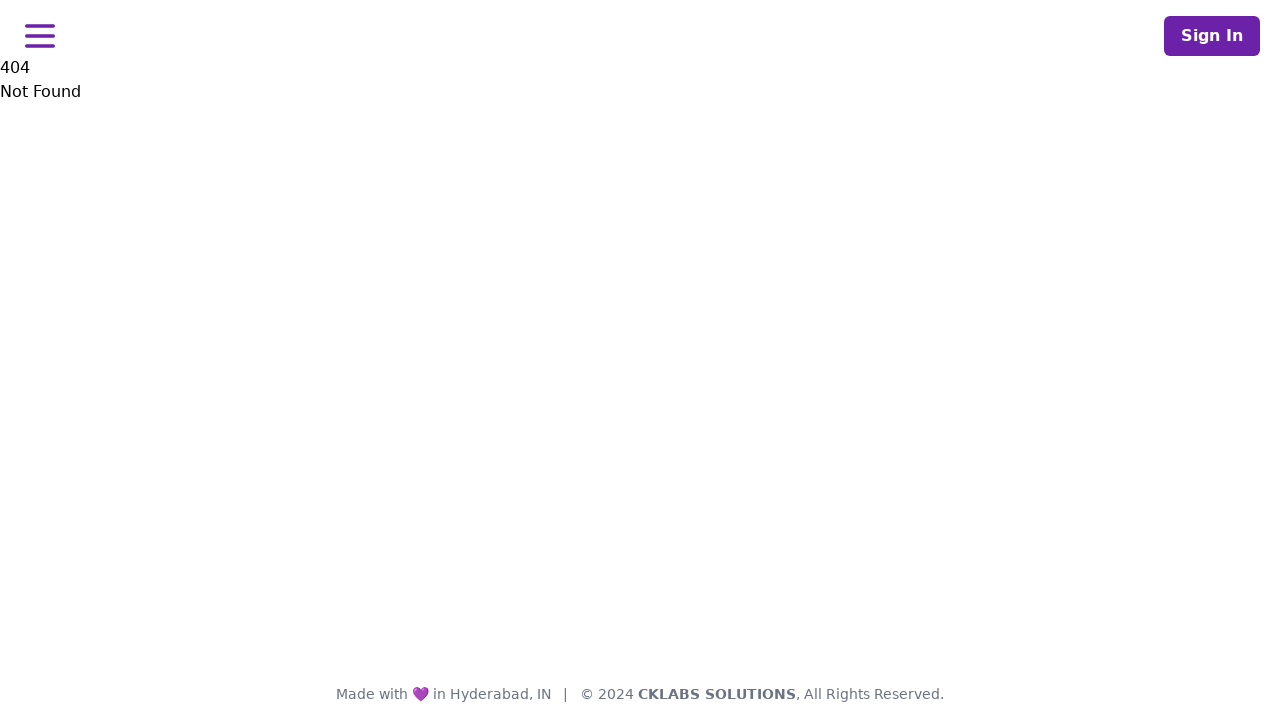

Pressed Ctrl+A to select all text
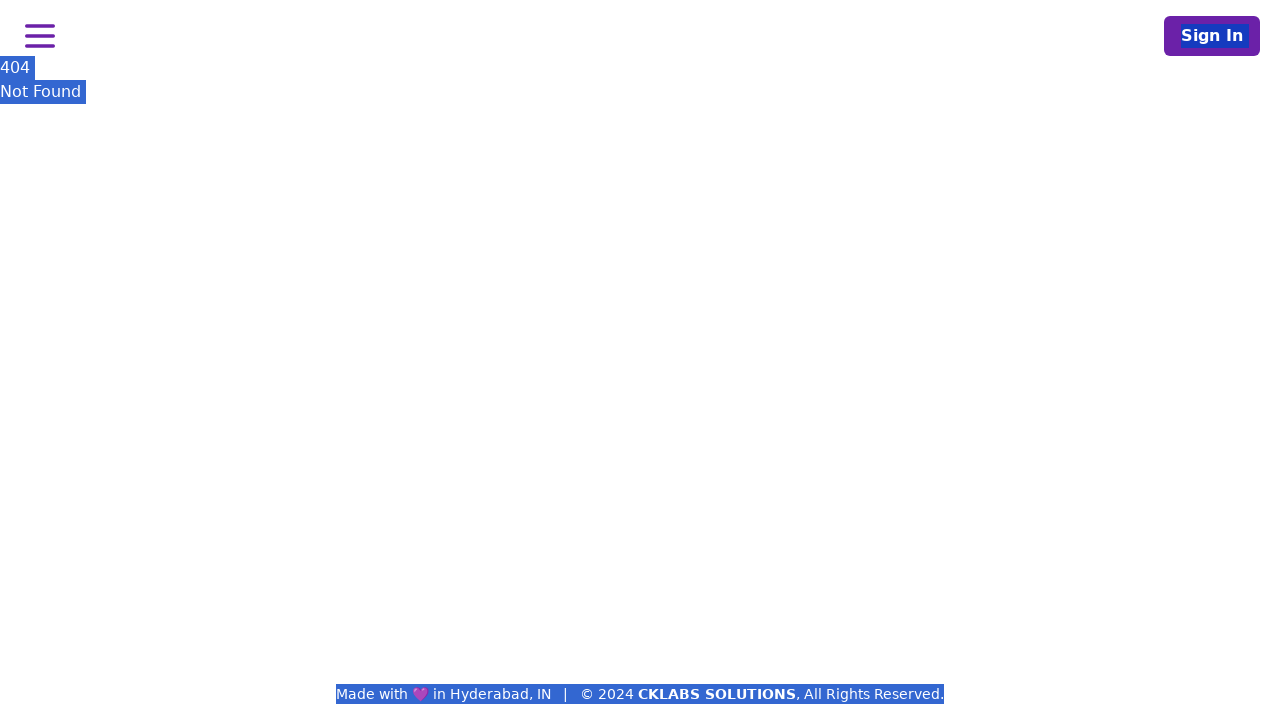

Pressed Ctrl+C to copy selected text
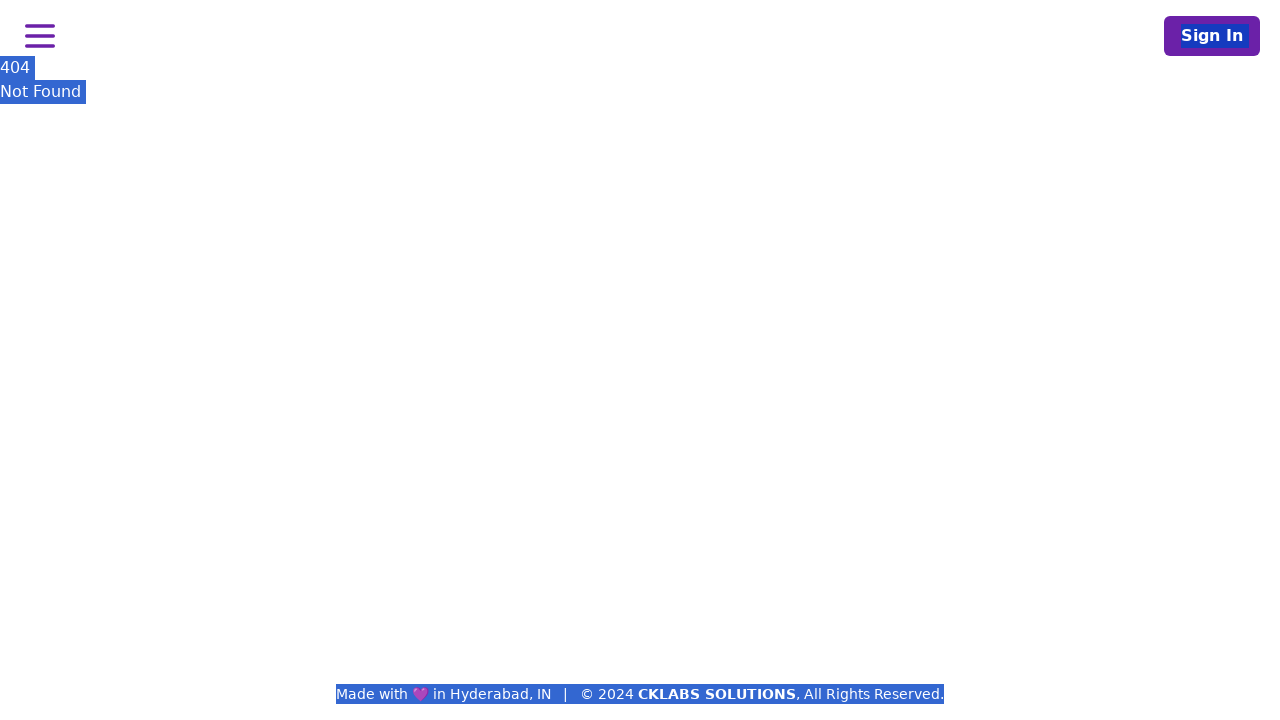

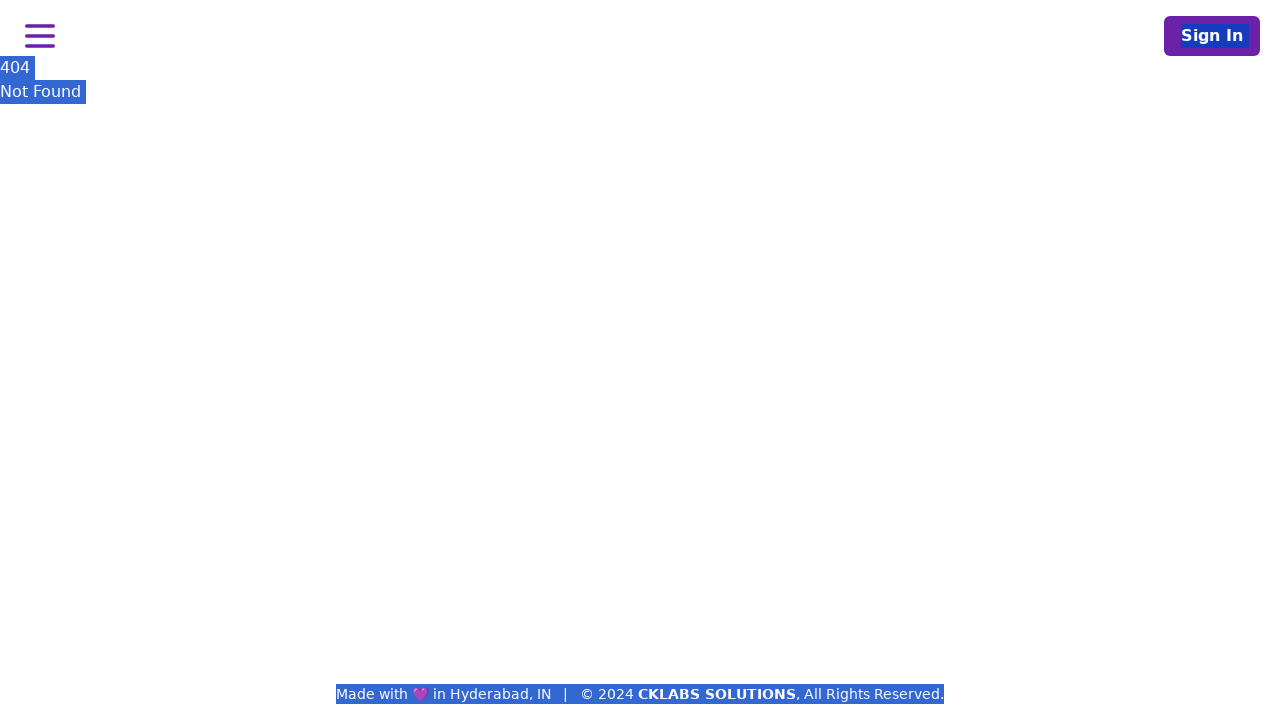